Tests the text box form on DemoQA by filling in user name, email, current address, and permanent address fields, then submitting the form.

Starting URL: https://demoqa.com/text-box

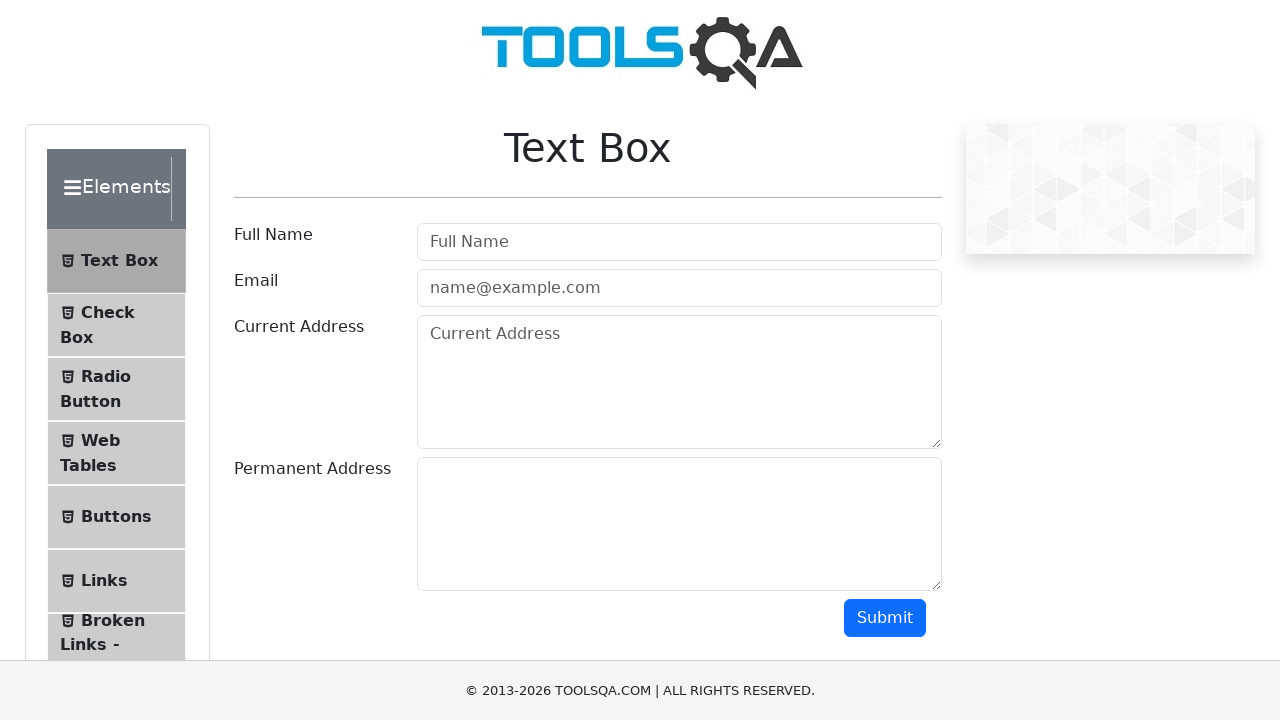

Filled user name field with 'Maria' on #userName
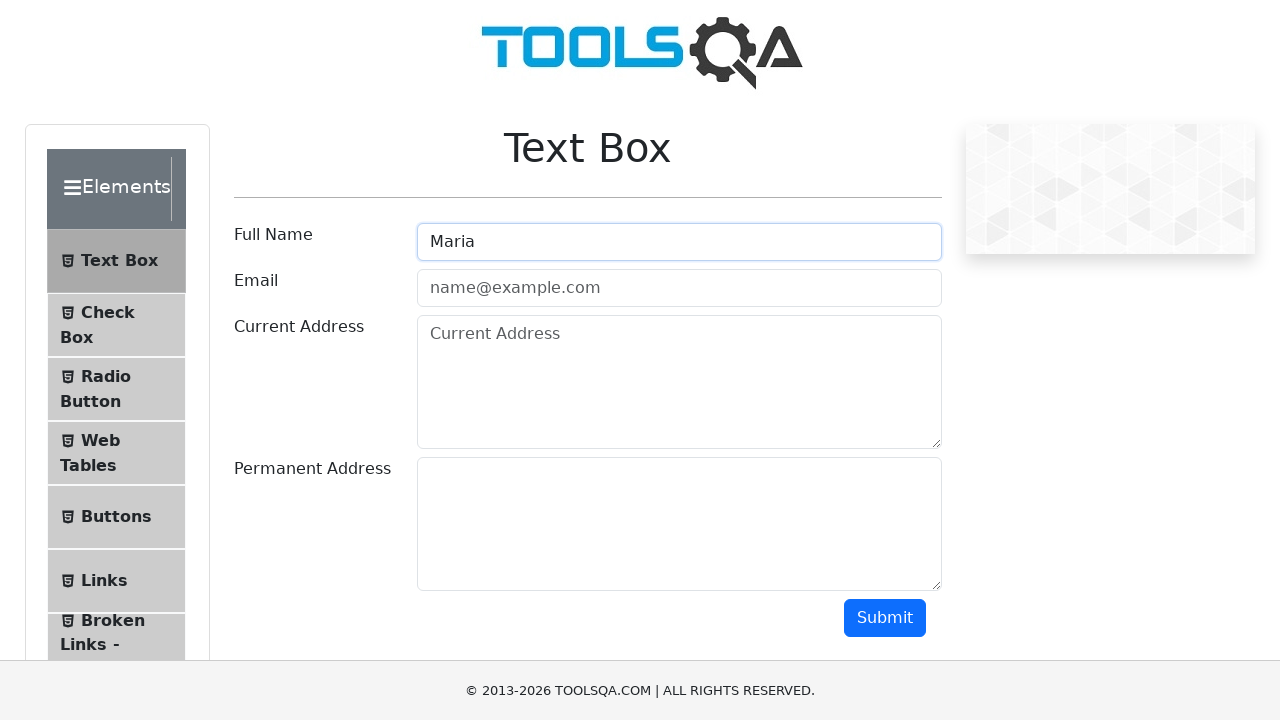

Filled email field with 'maria.test@hotmail.com' on #userEmail
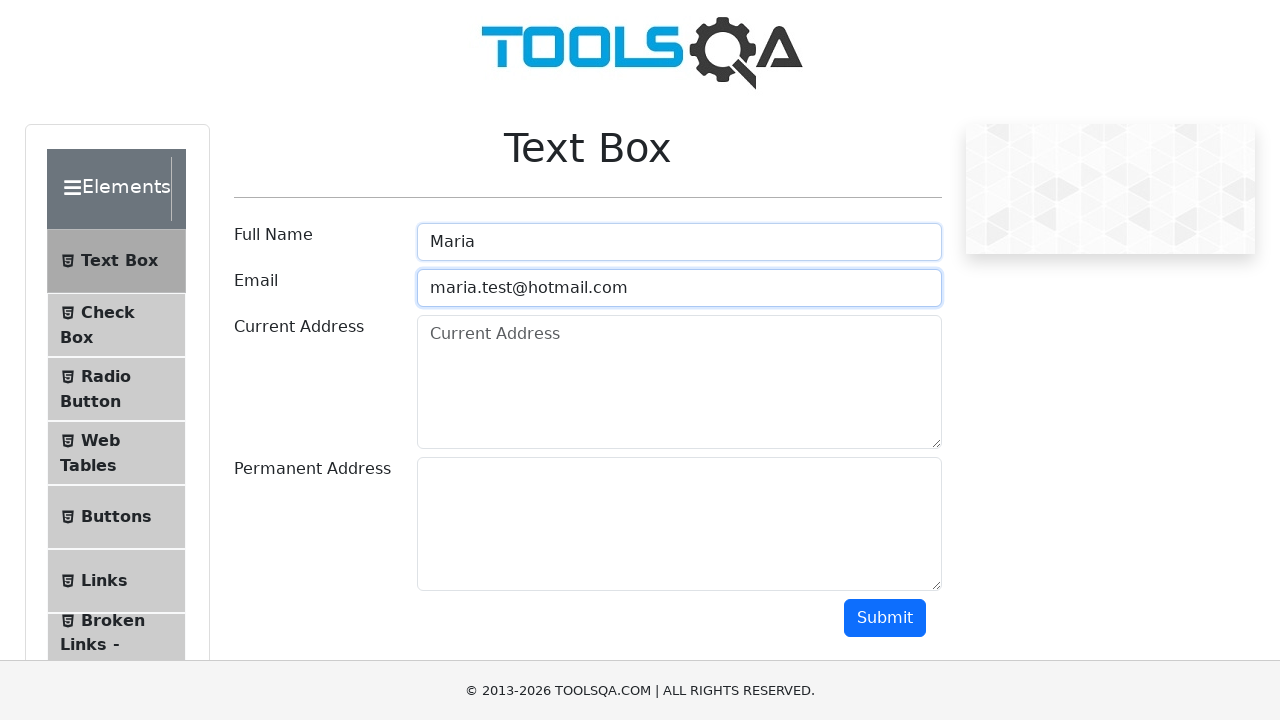

Filled current address field with '123 Main Street, Springfield' on #currentAddress
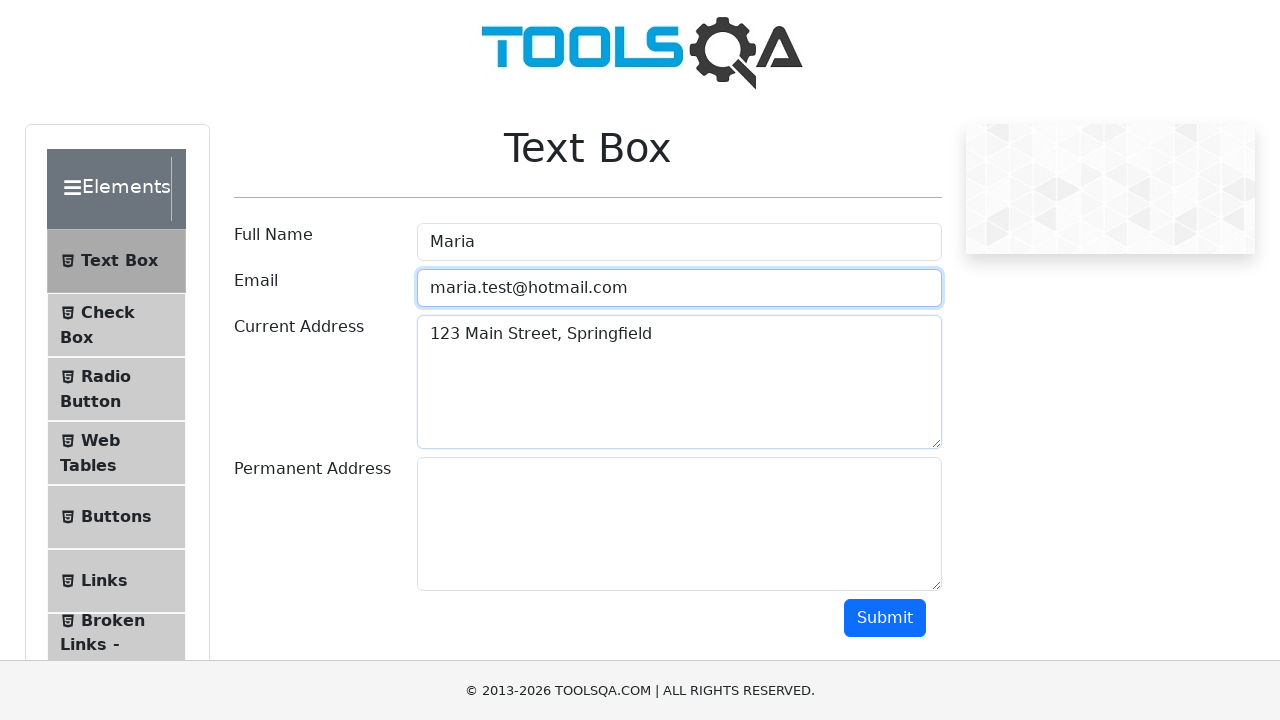

Filled permanent address field with '456 Oak Avenue, Riverside' on #permanentAddress
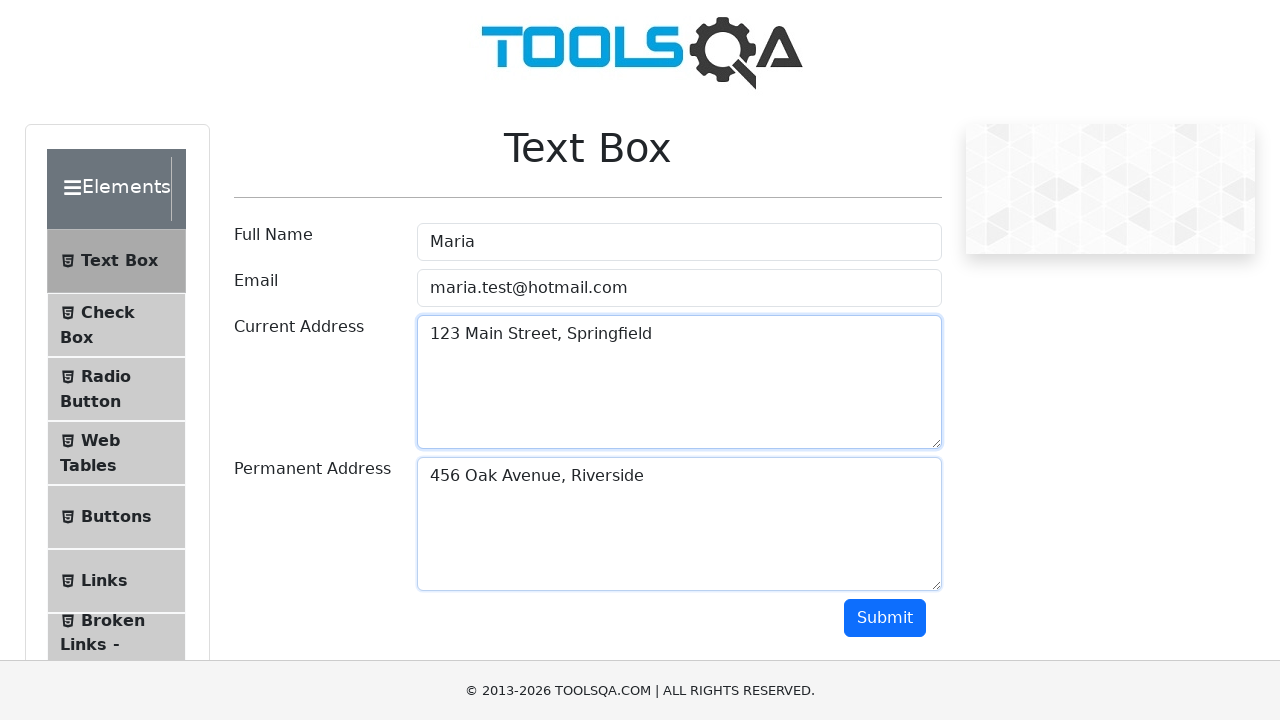

Scrolled down to make submit button visible
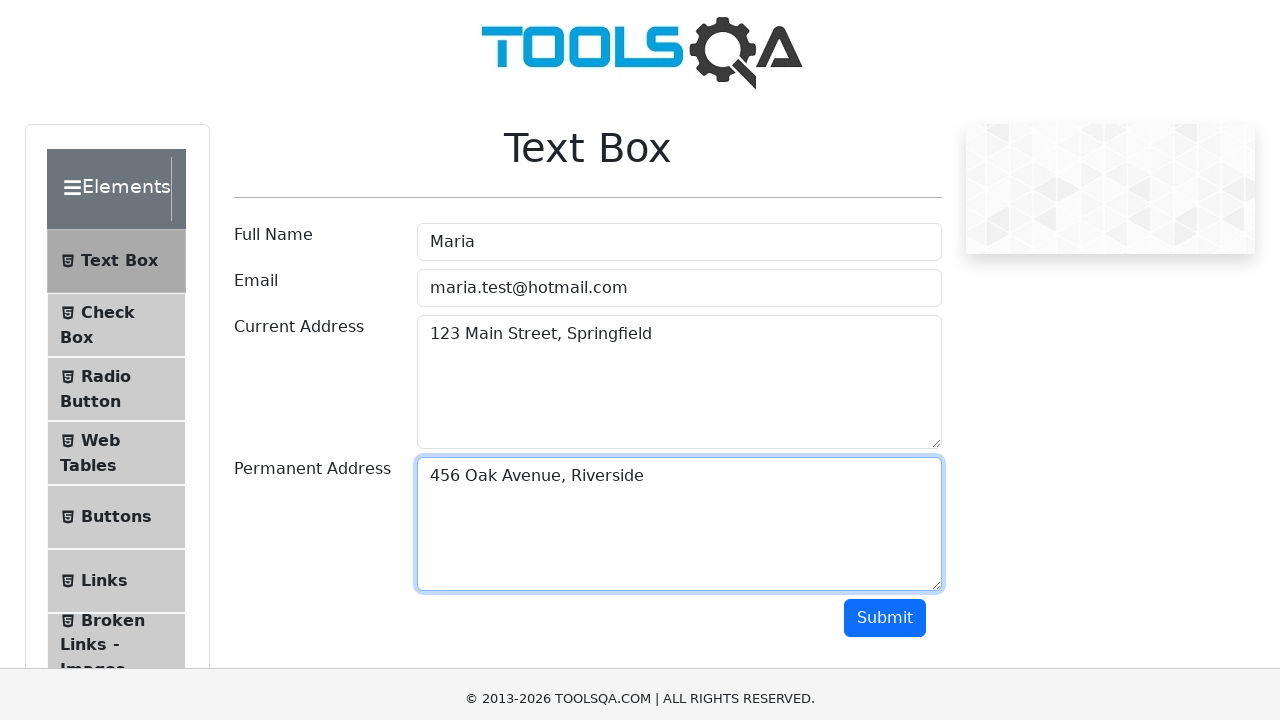

Clicked the submit button at (885, 318) on #submit
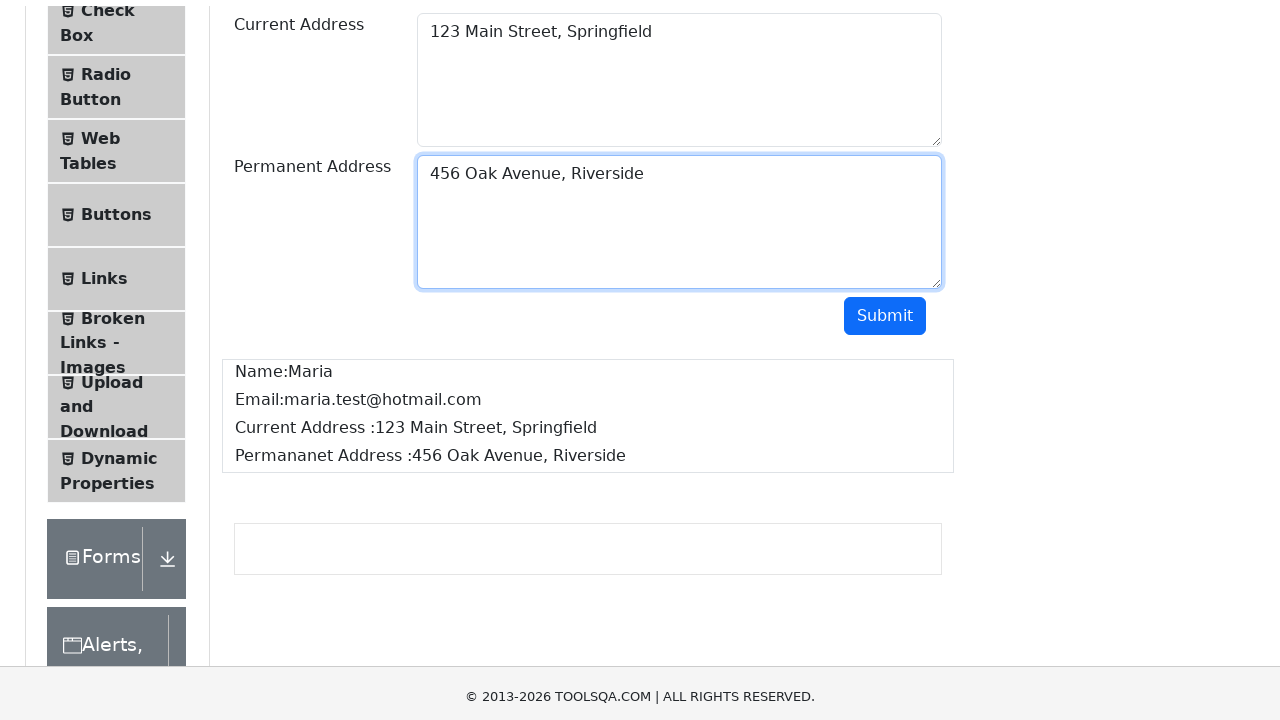

Form output appeared after submission
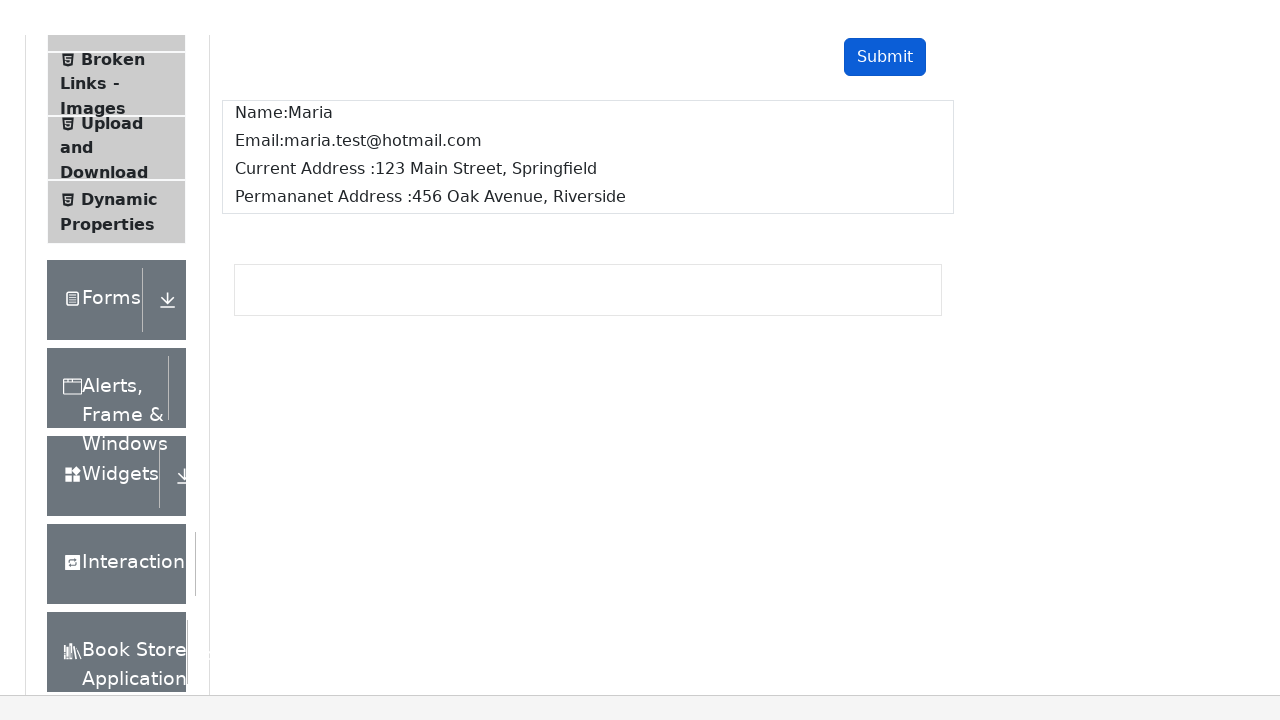

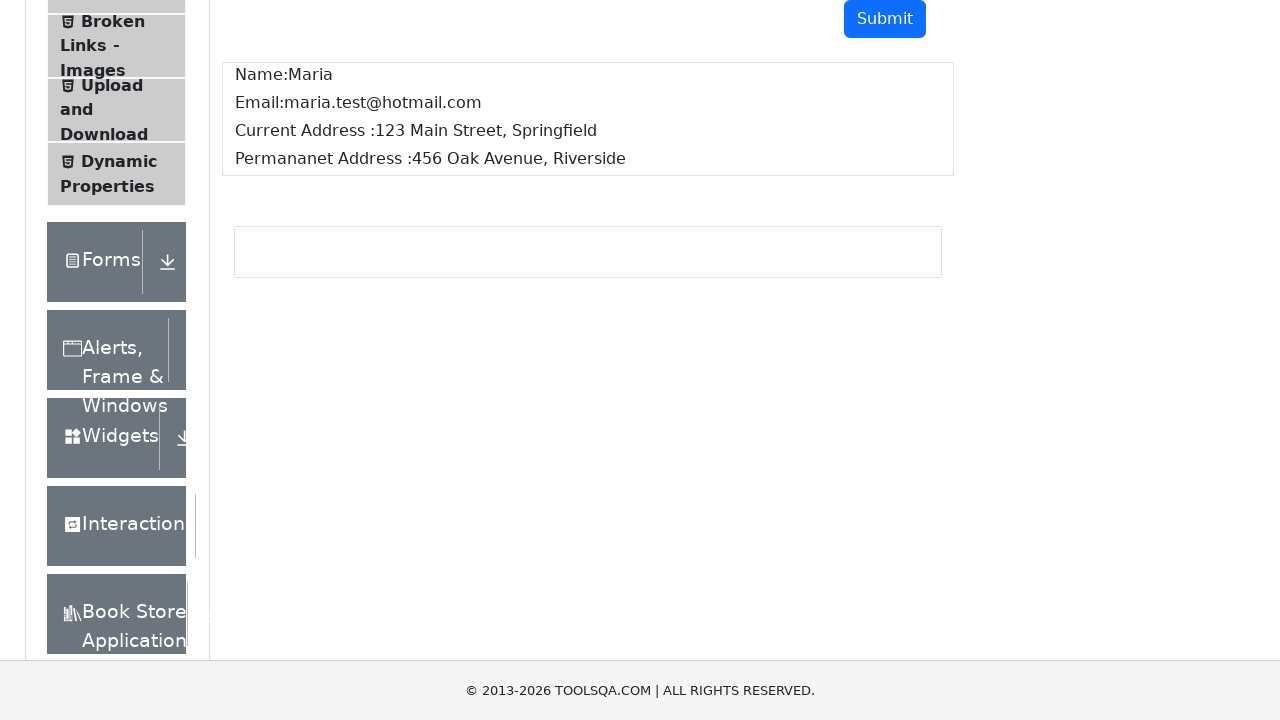